Tests checkbox functionality by checking an unchecked checkbox and verifying it becomes selected

Starting URL: http://the-internet.herokuapp.com/checkboxes

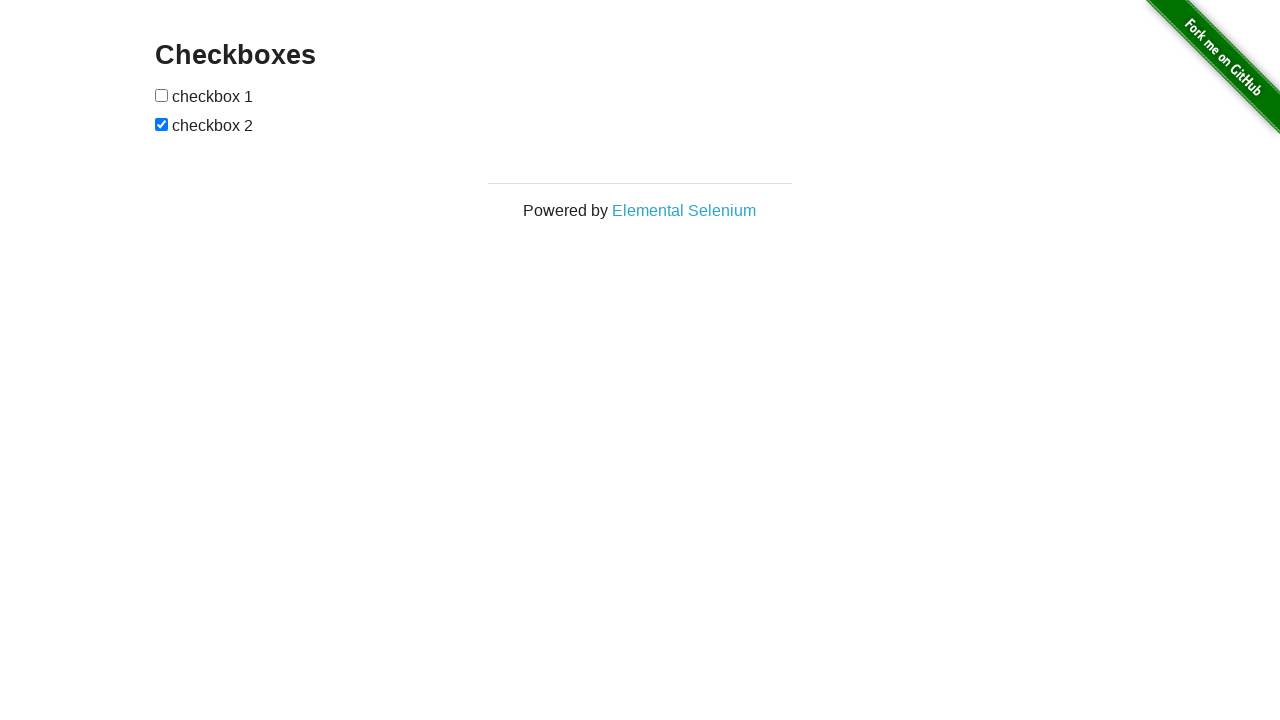

Located the first checkbox element
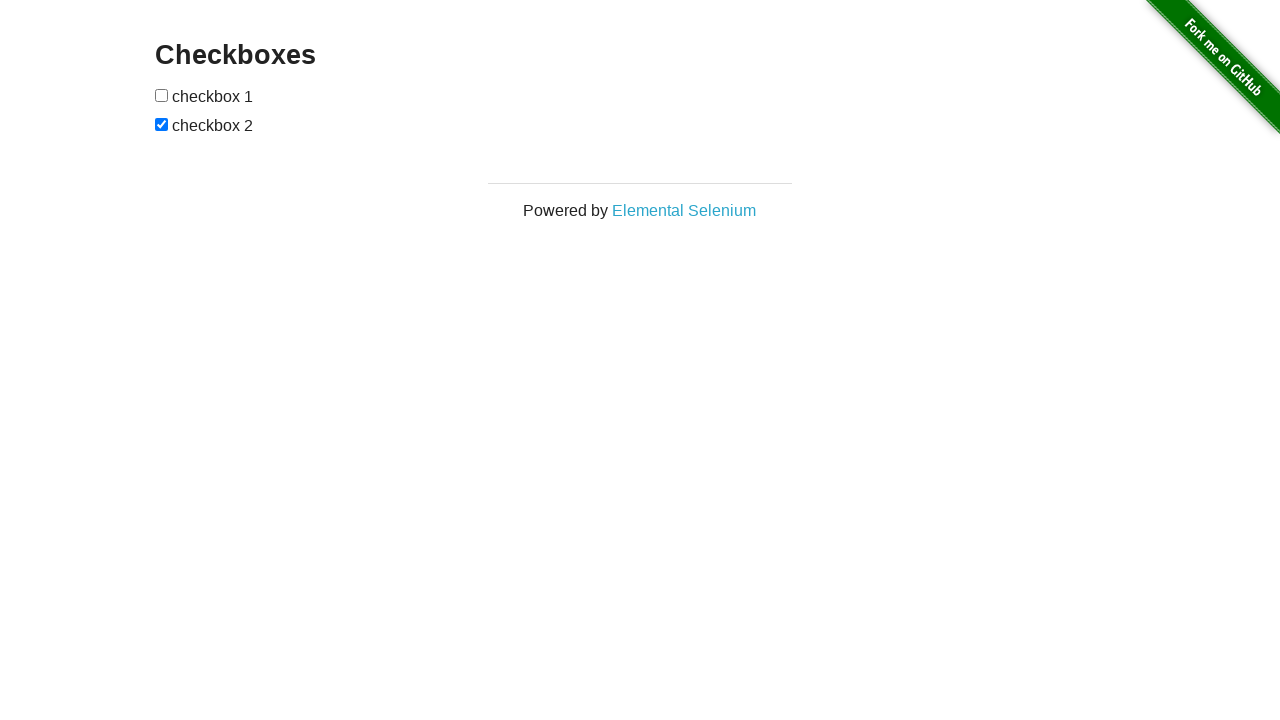

Checked the first checkbox at (162, 95) on #checkboxes input:first-of-type
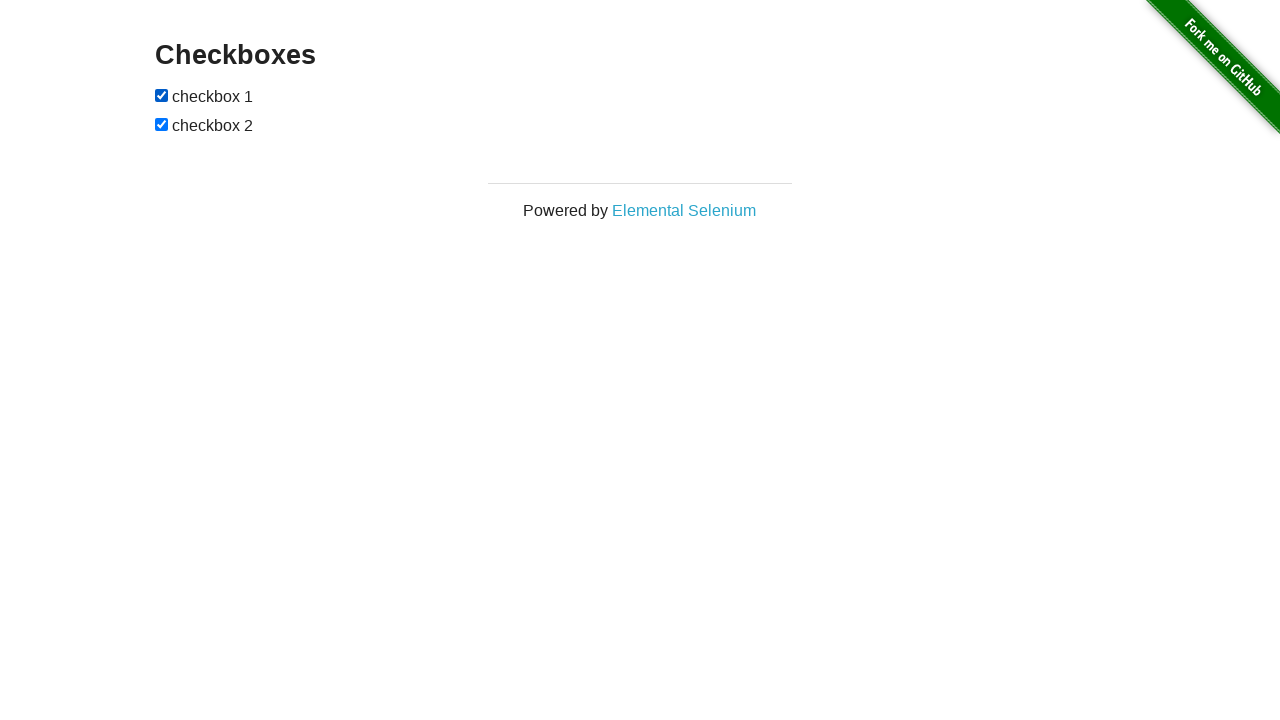

Verified that the checkbox is now selected
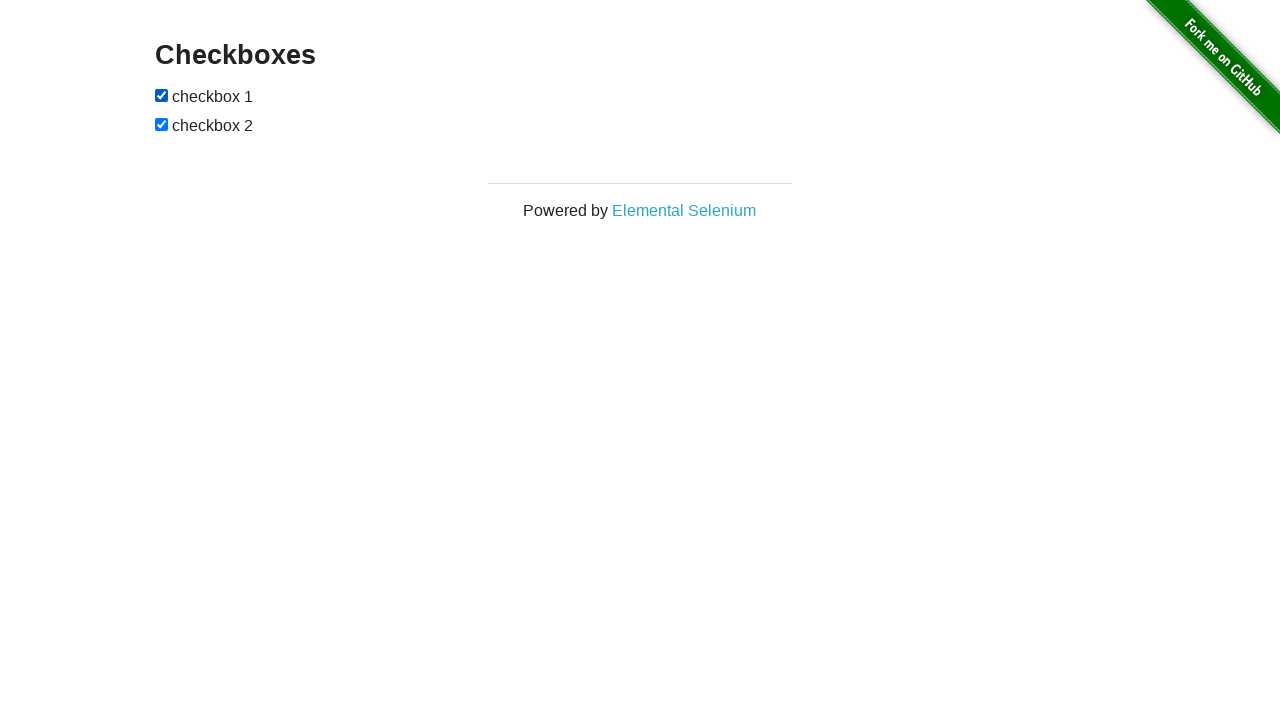

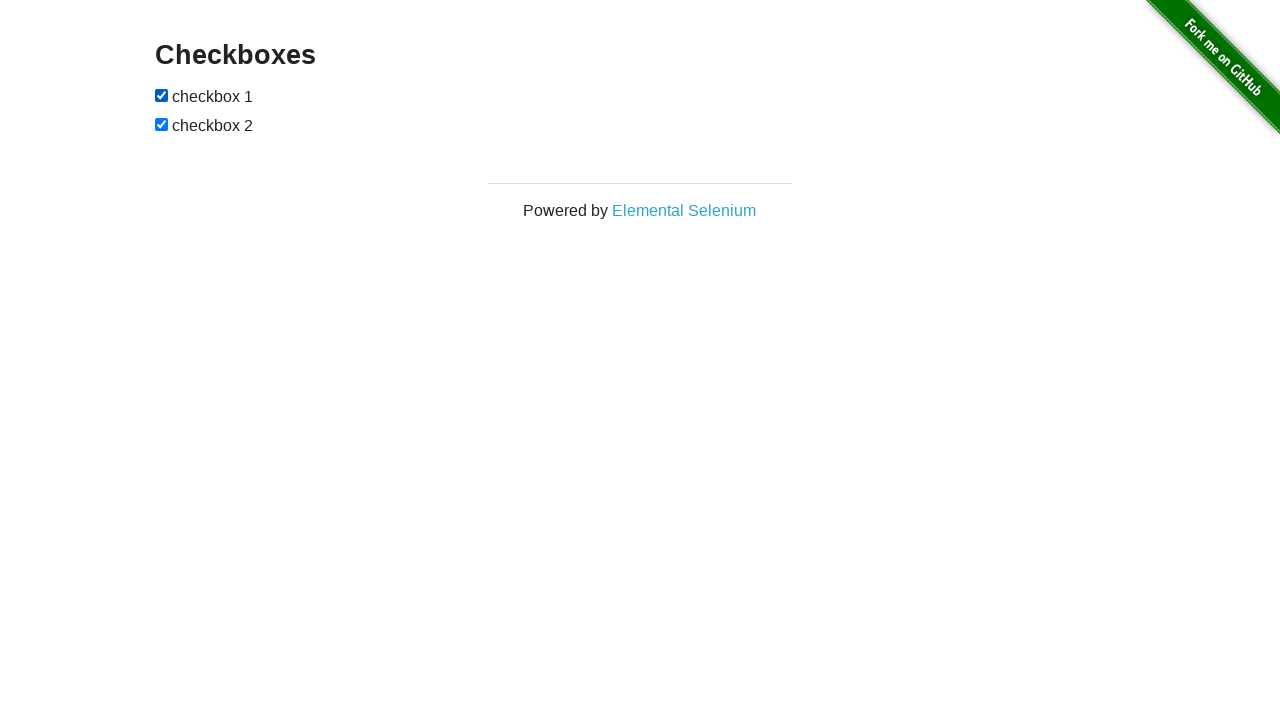